Creates tasks and uses the toggle-all button to mark all tasks as completed, then verifies the items left counter shows 0

Starting URL: https://todomvc.com/examples/react/dist/

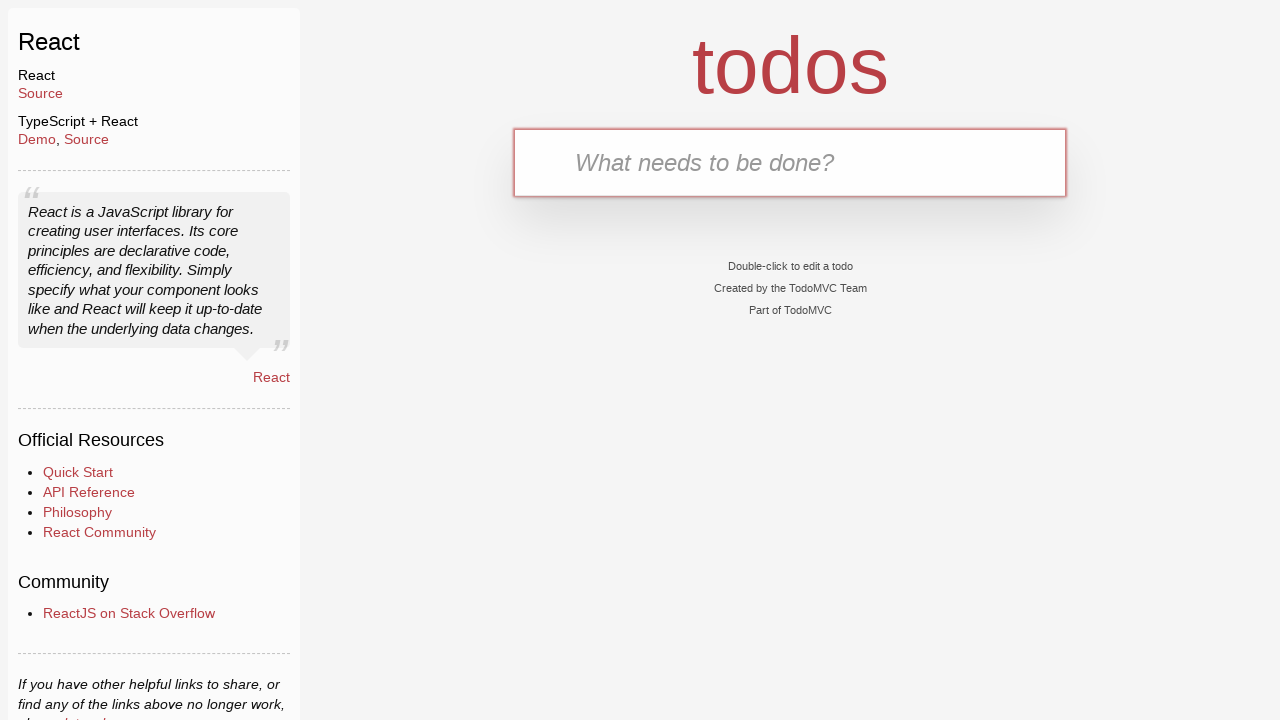

Filled todo input with 'task1' on #todo-input
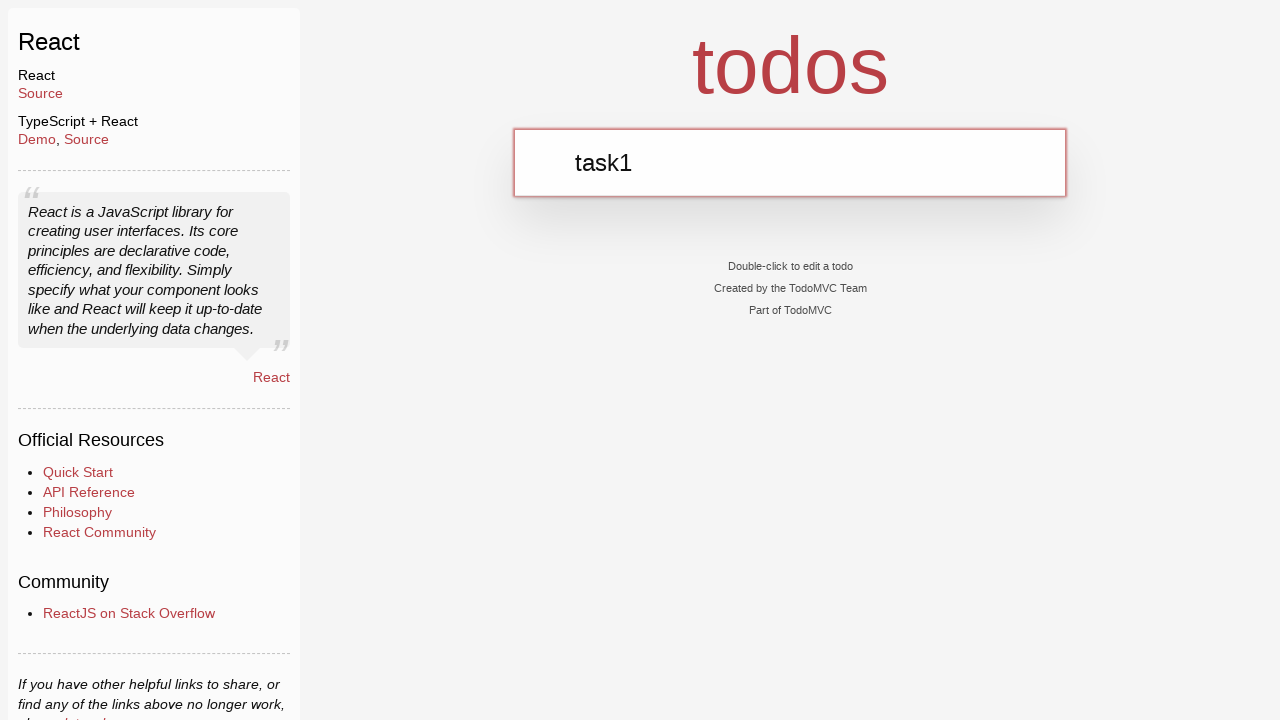

Pressed Enter to create task1 on #todo-input
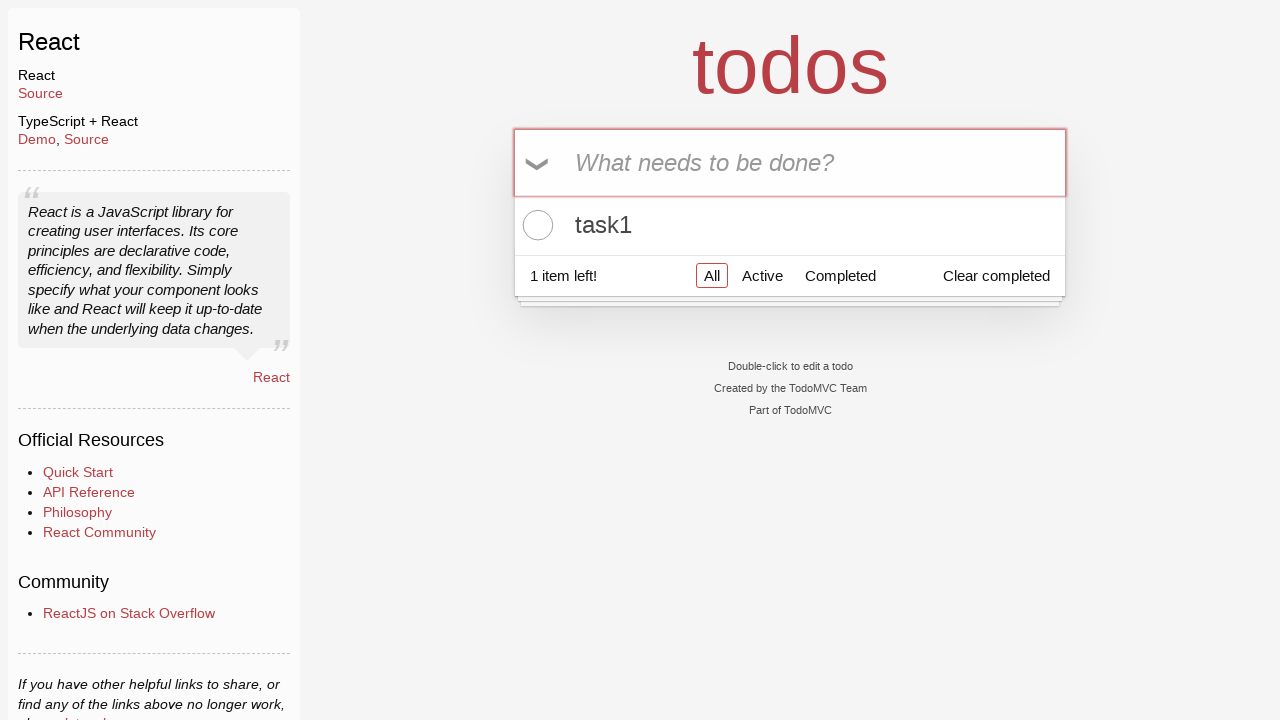

Filled todo input with 'task2' on #todo-input
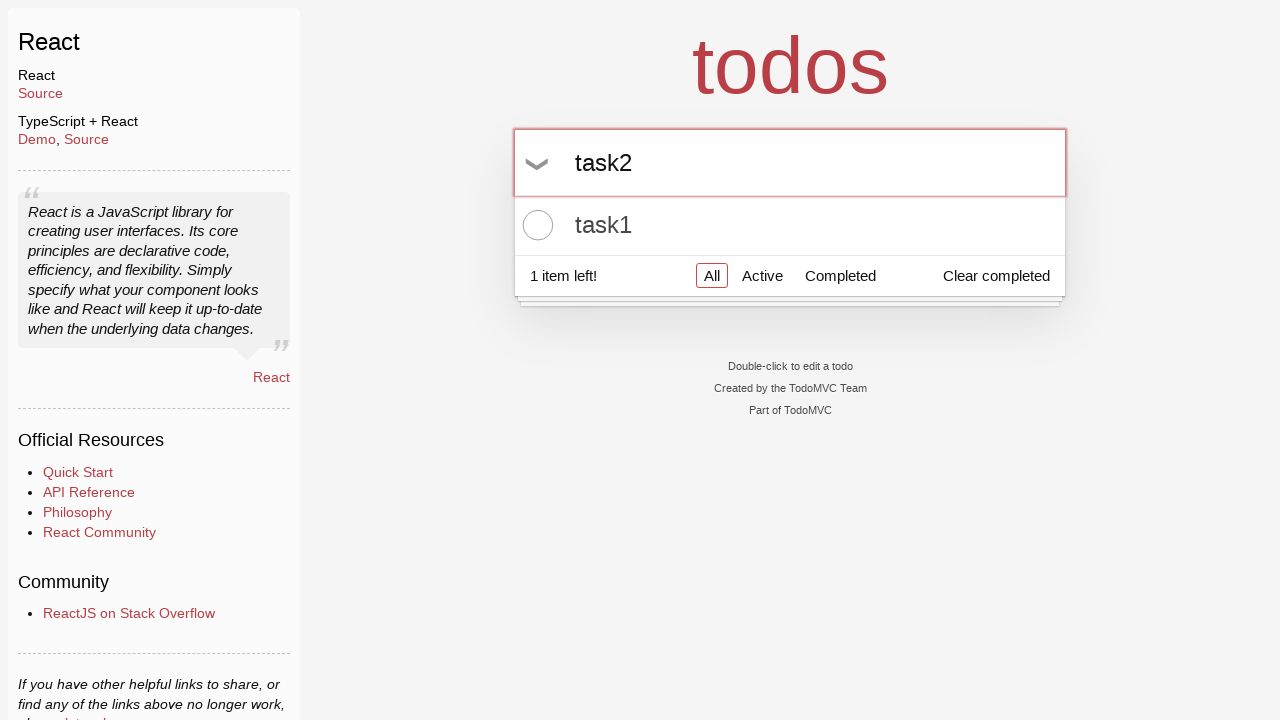

Pressed Enter to create task2 on #todo-input
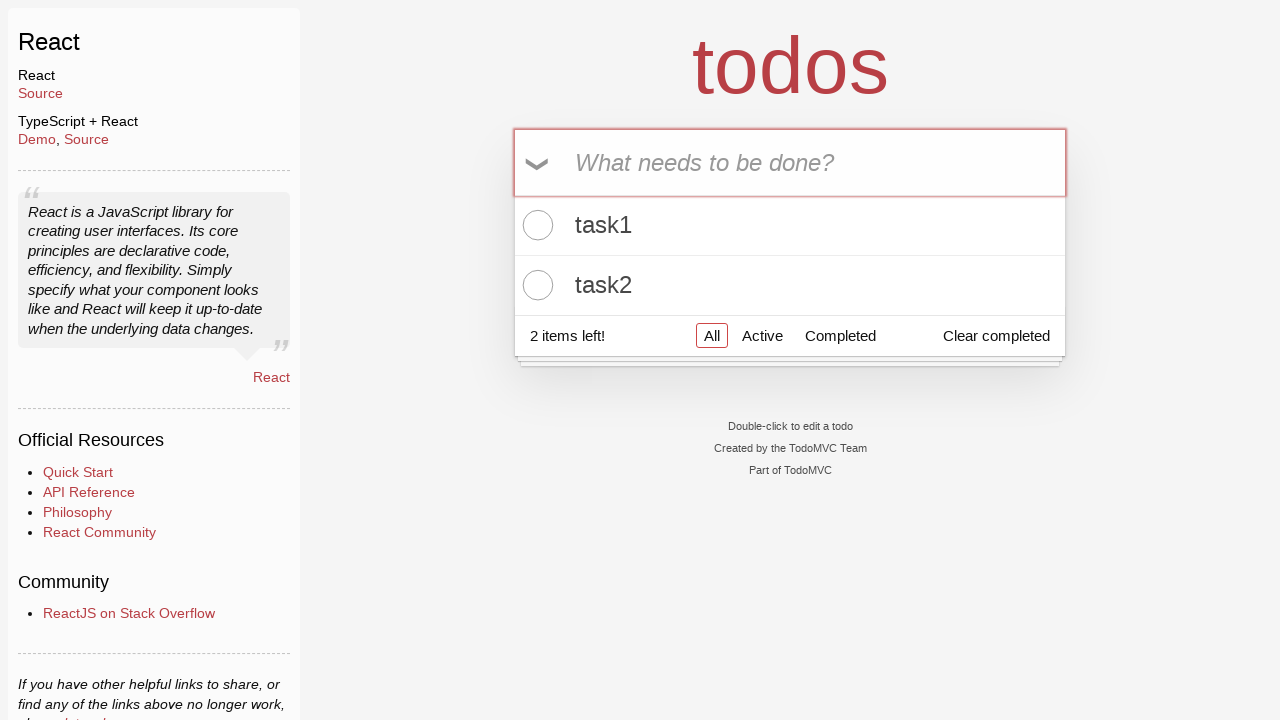

Filled todo input with 'task3' on #todo-input
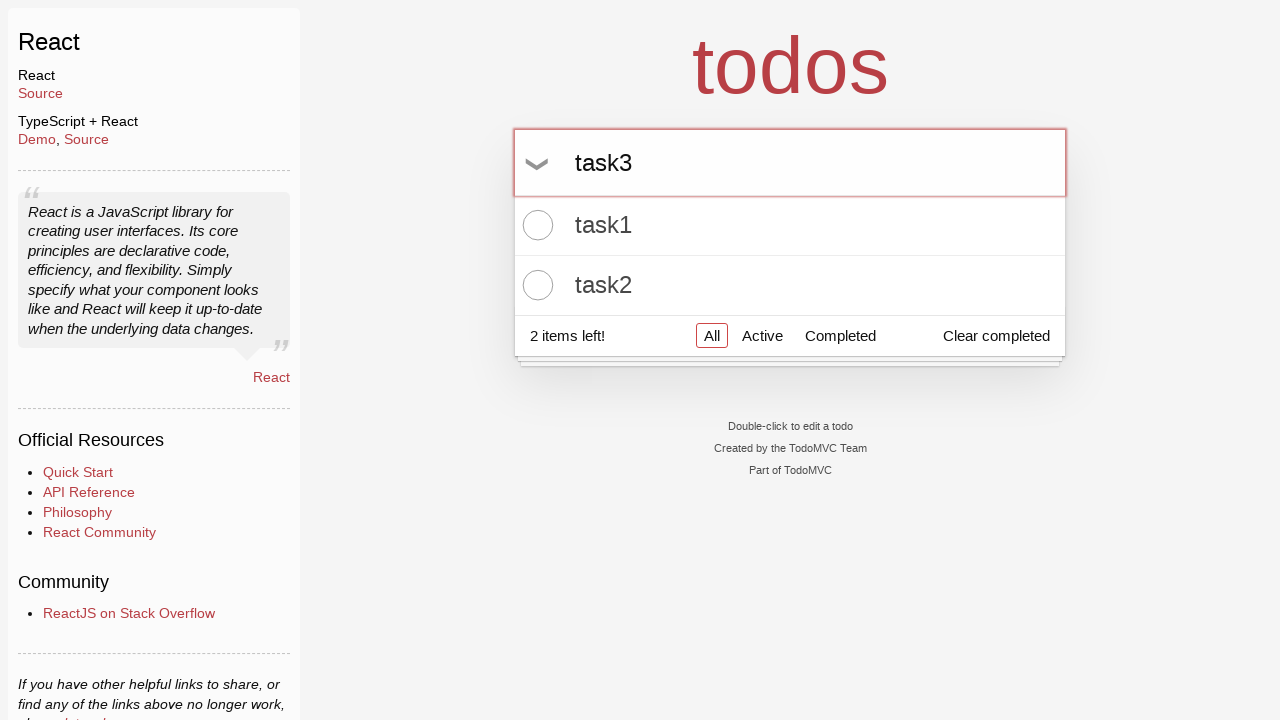

Pressed Enter to create task3 on #todo-input
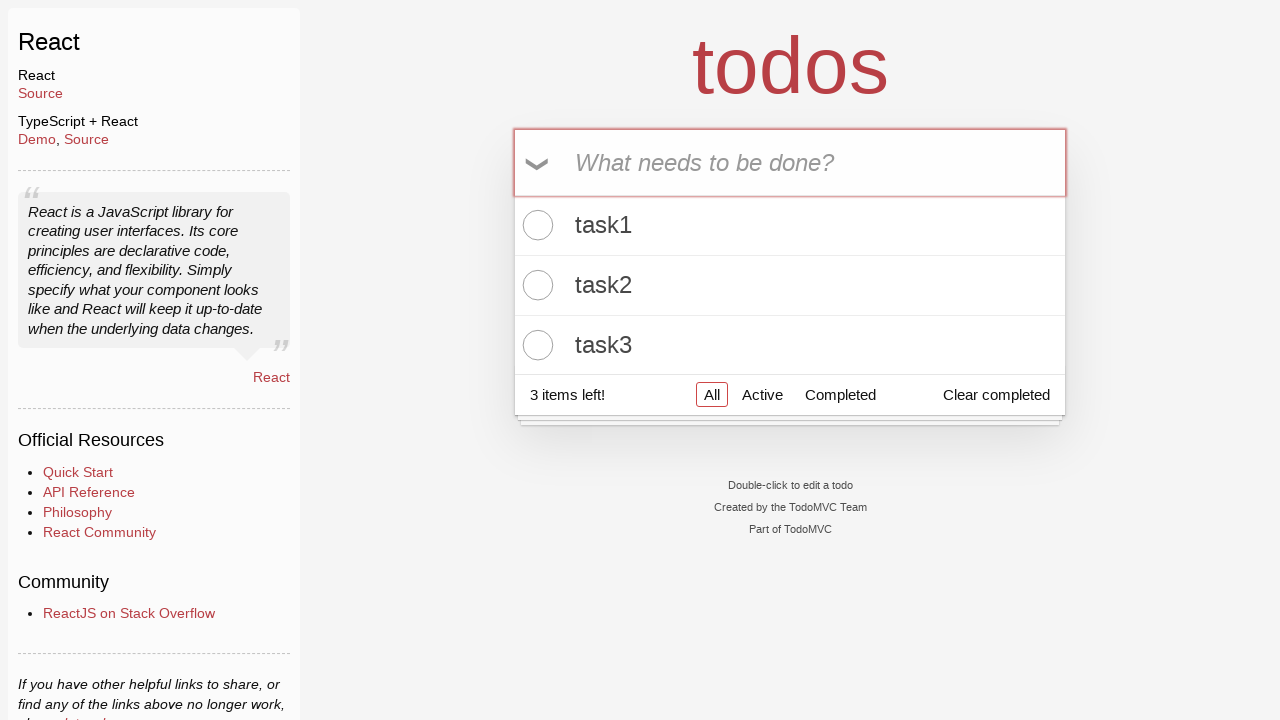

Clicked toggle-all button to mark all tasks as completed at (539, 163) on .toggle-all
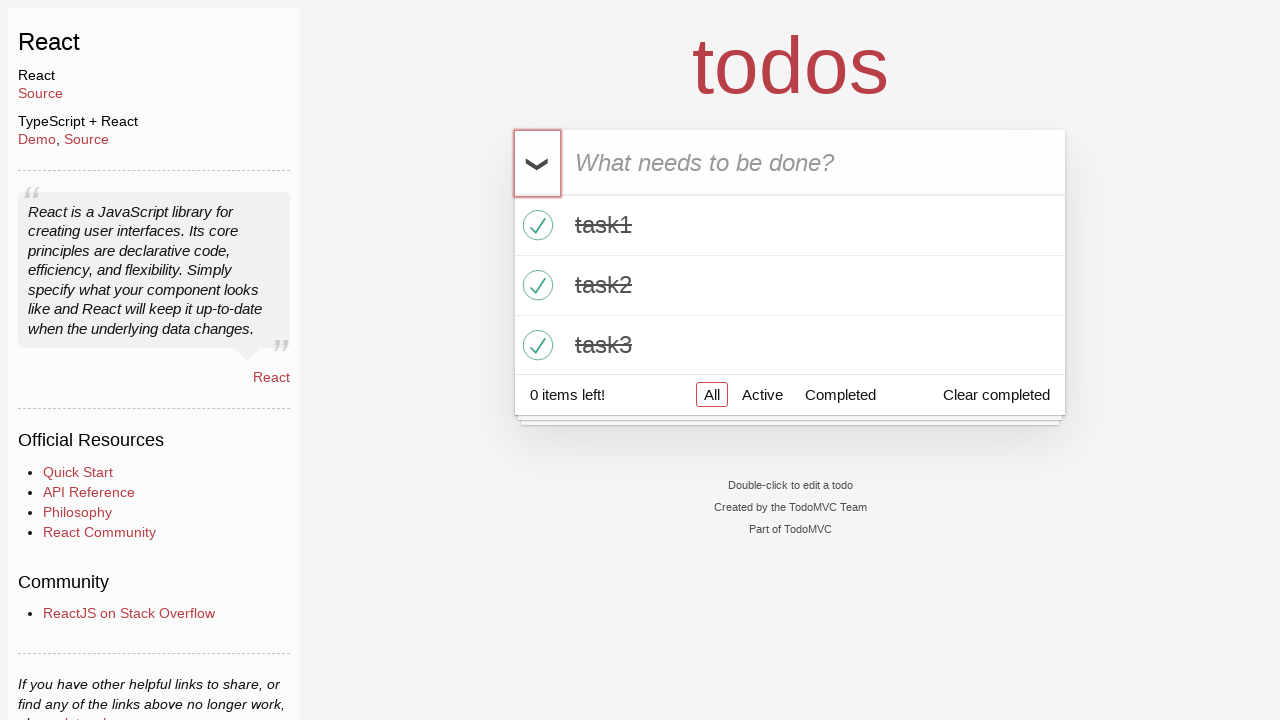

Verified items left counter shows '0 items left!'
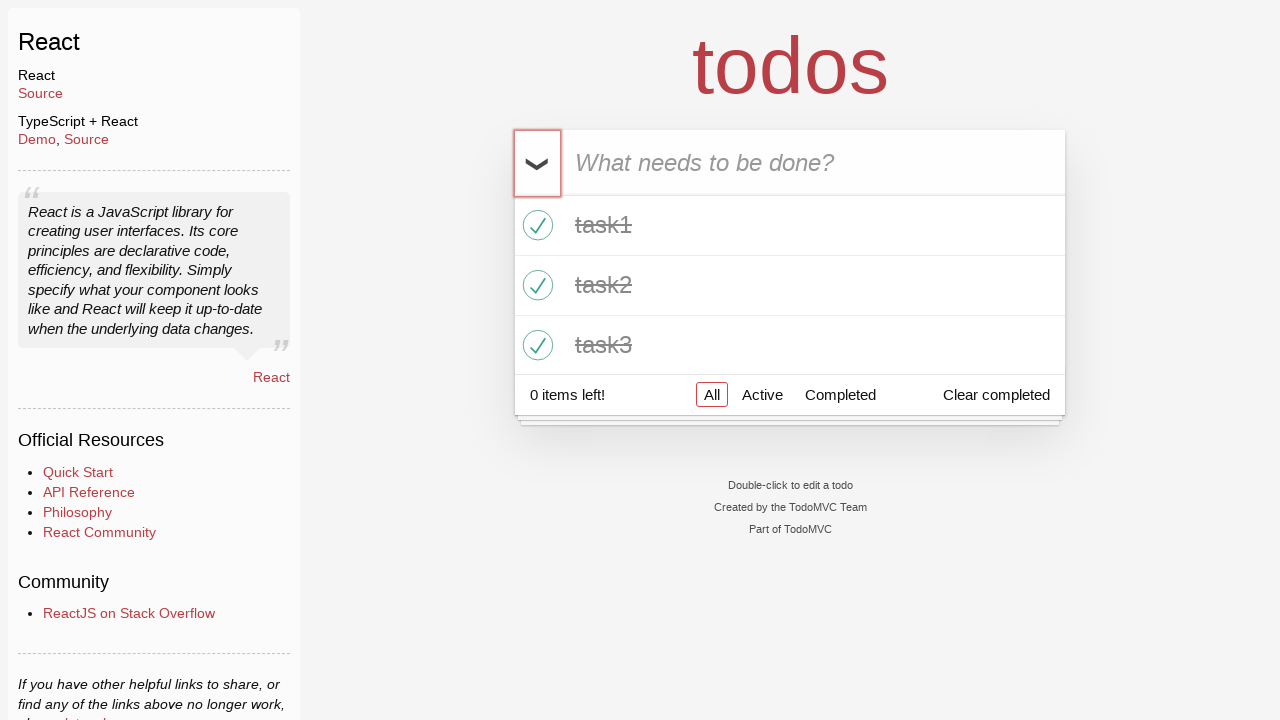

Verified all 3 tasks have completed class
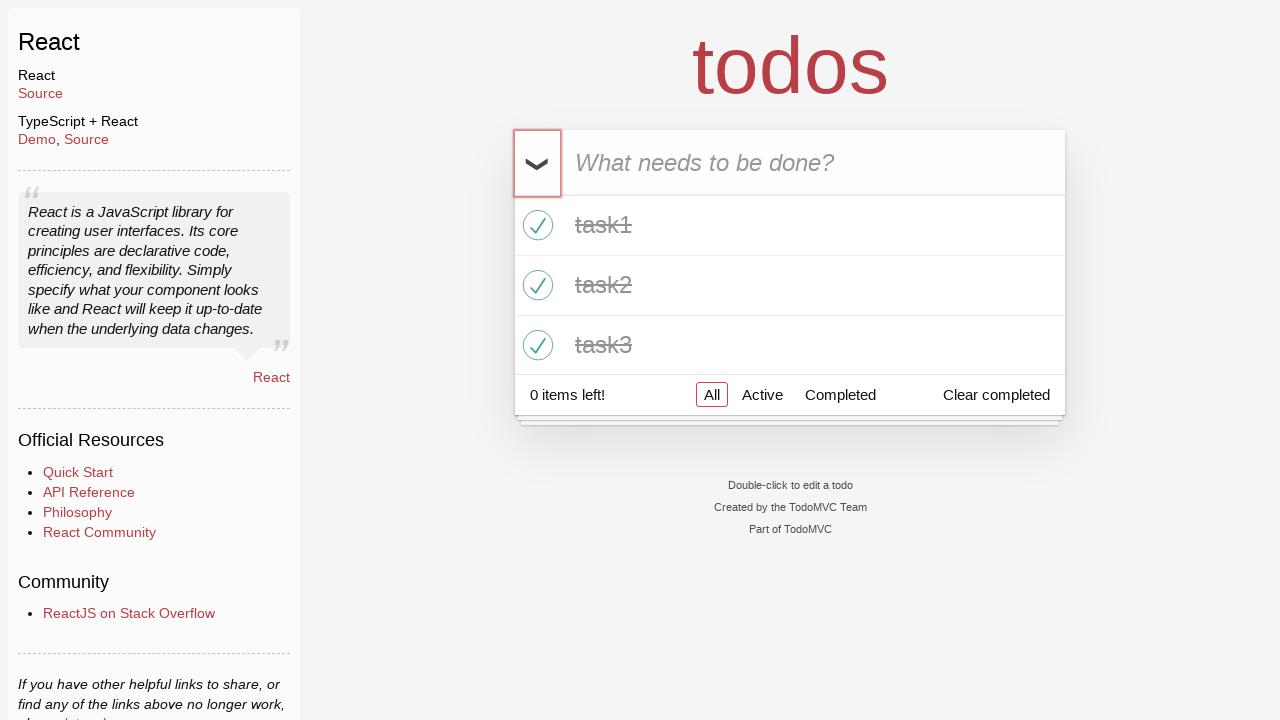

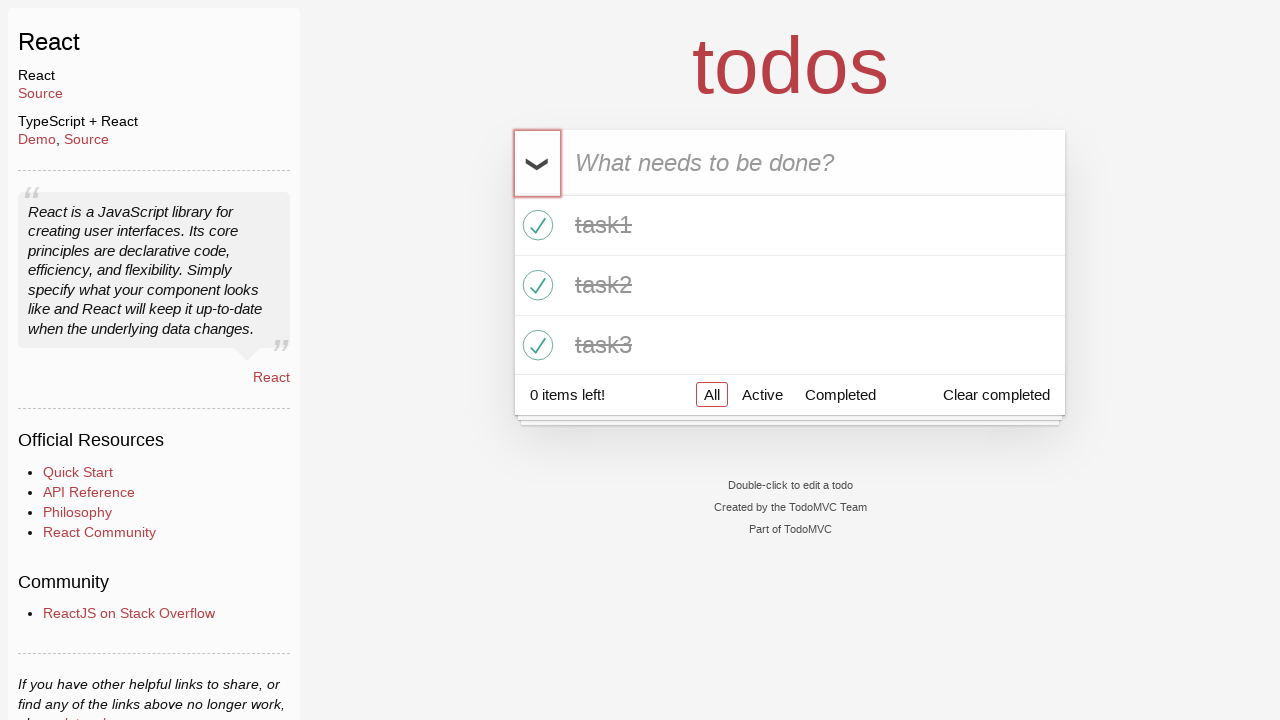